Tests flight search form submission on BlazeDemo by selecting Philadelphia as departure city and Rome as destination, then verifying the search results page displays the correct flight route.

Starting URL: https://blazedemo.com/

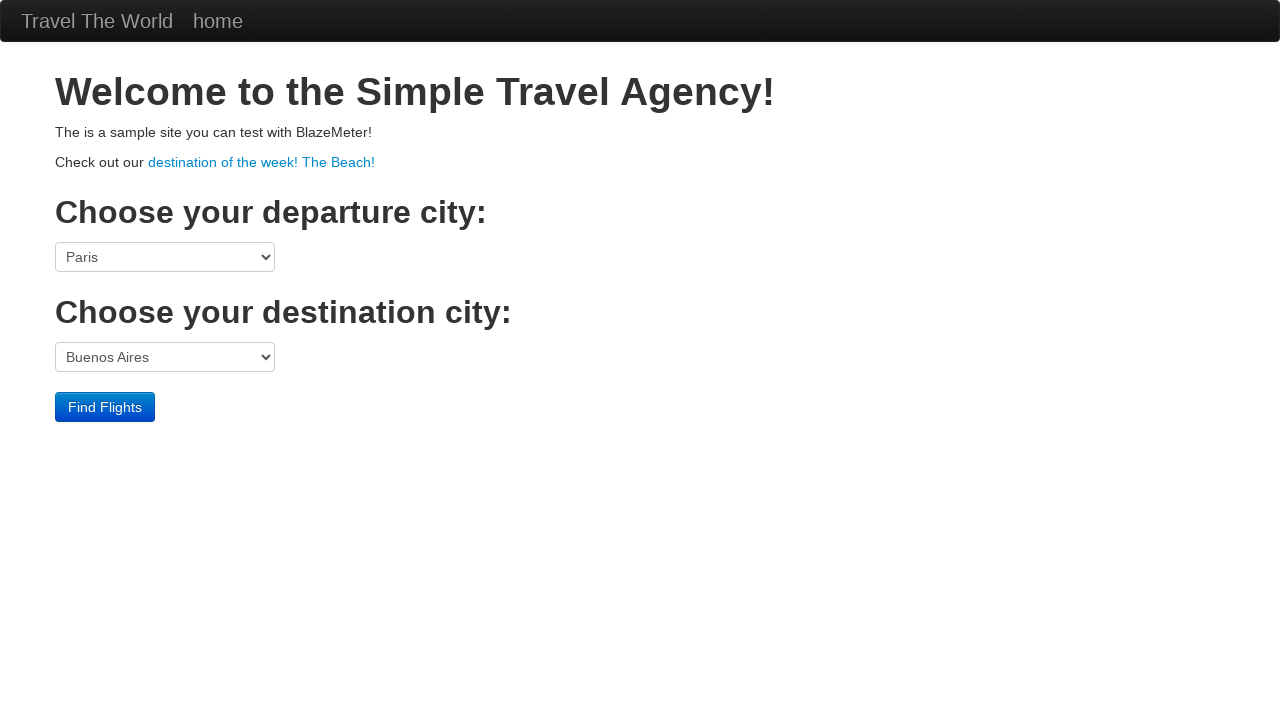

Selected Philadelphia as departure city on select[name='fromPort']
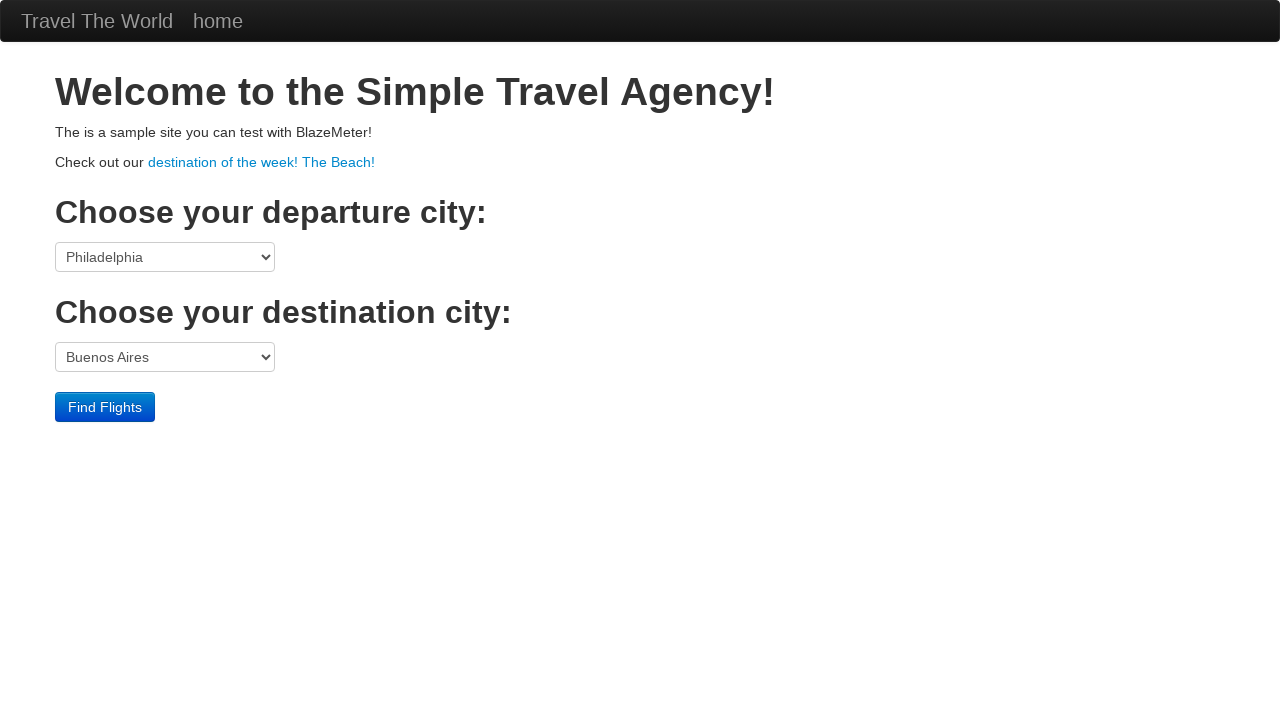

Selected Rome as destination city on select[name='toPort']
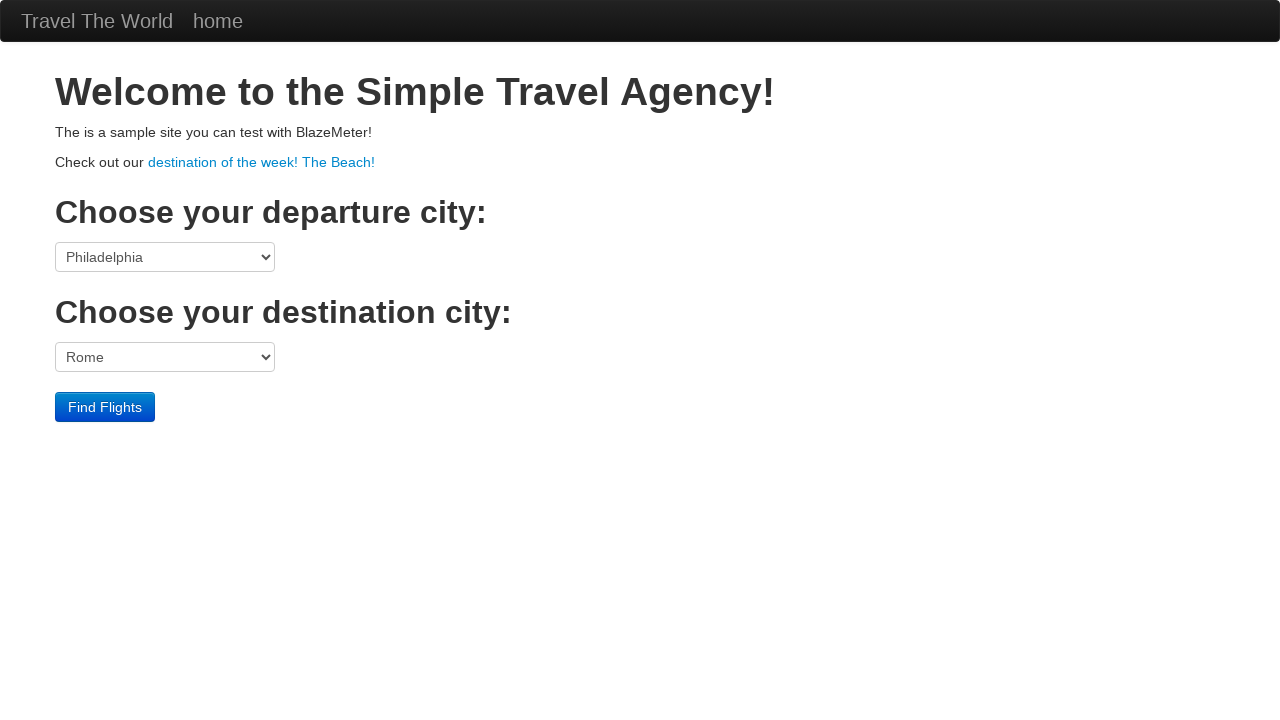

Submitted flight search form at (105, 407) on input[type='submit']
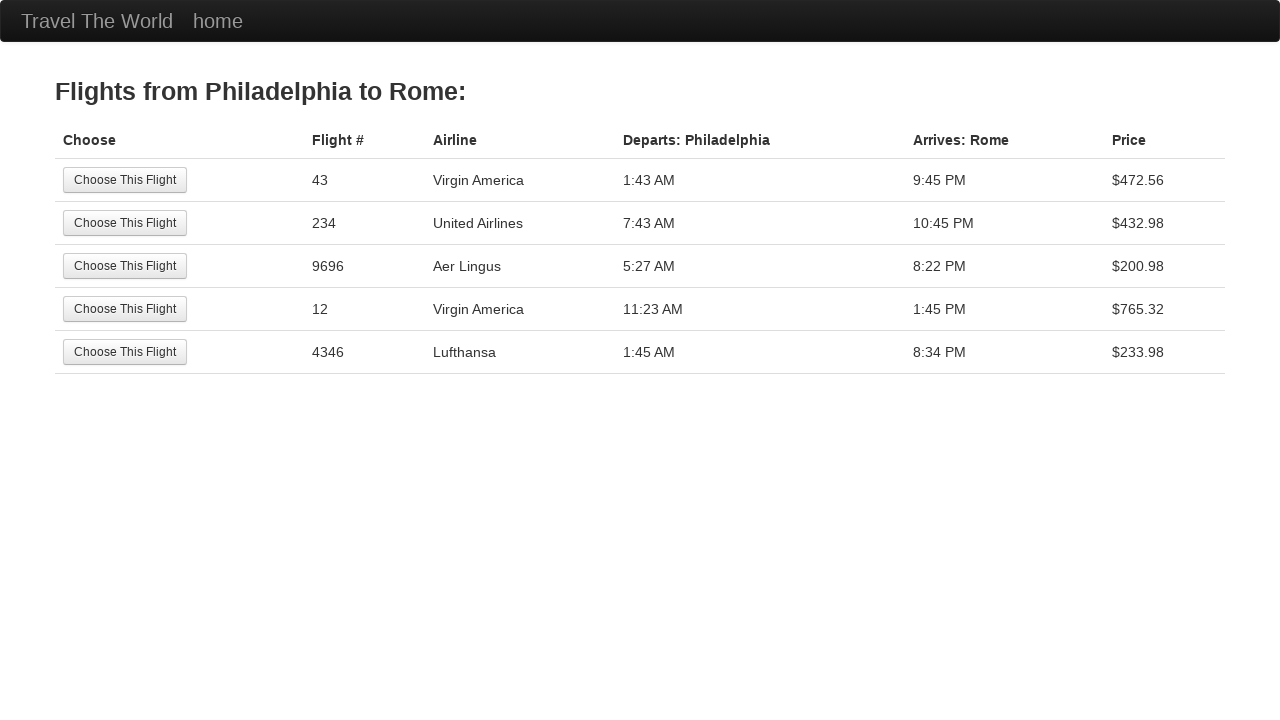

Search results page loaded with flight route information
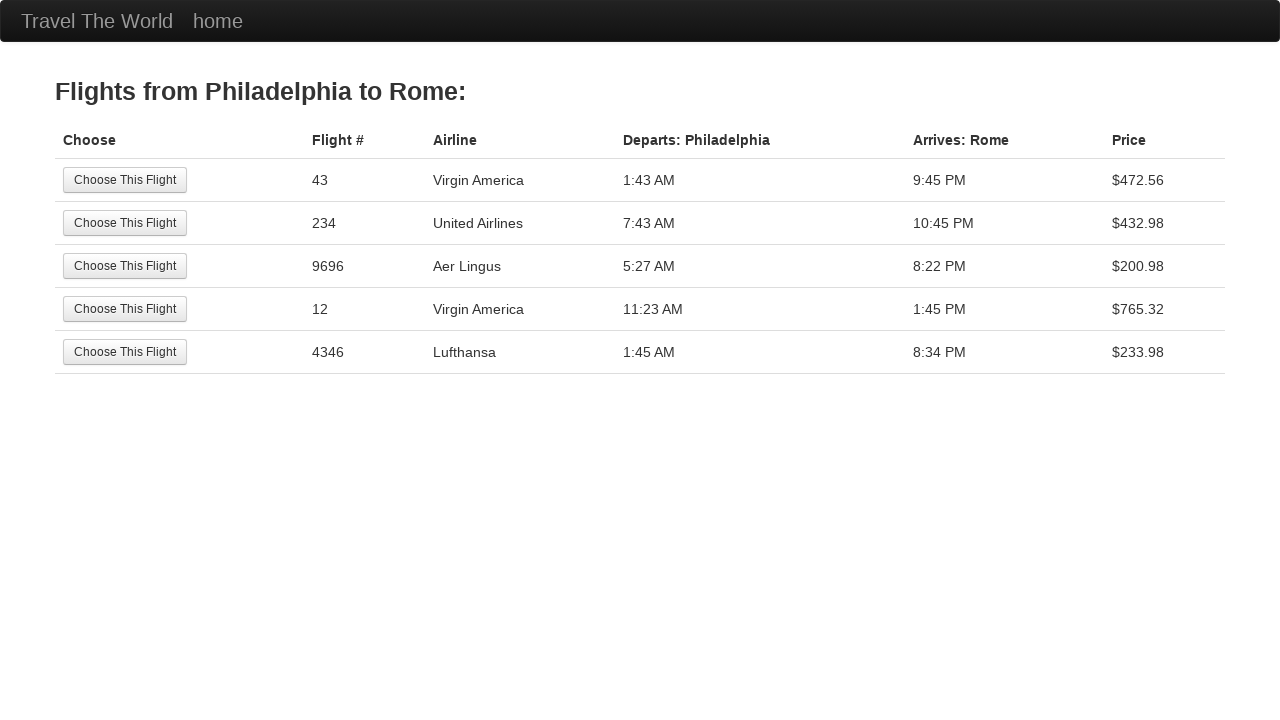

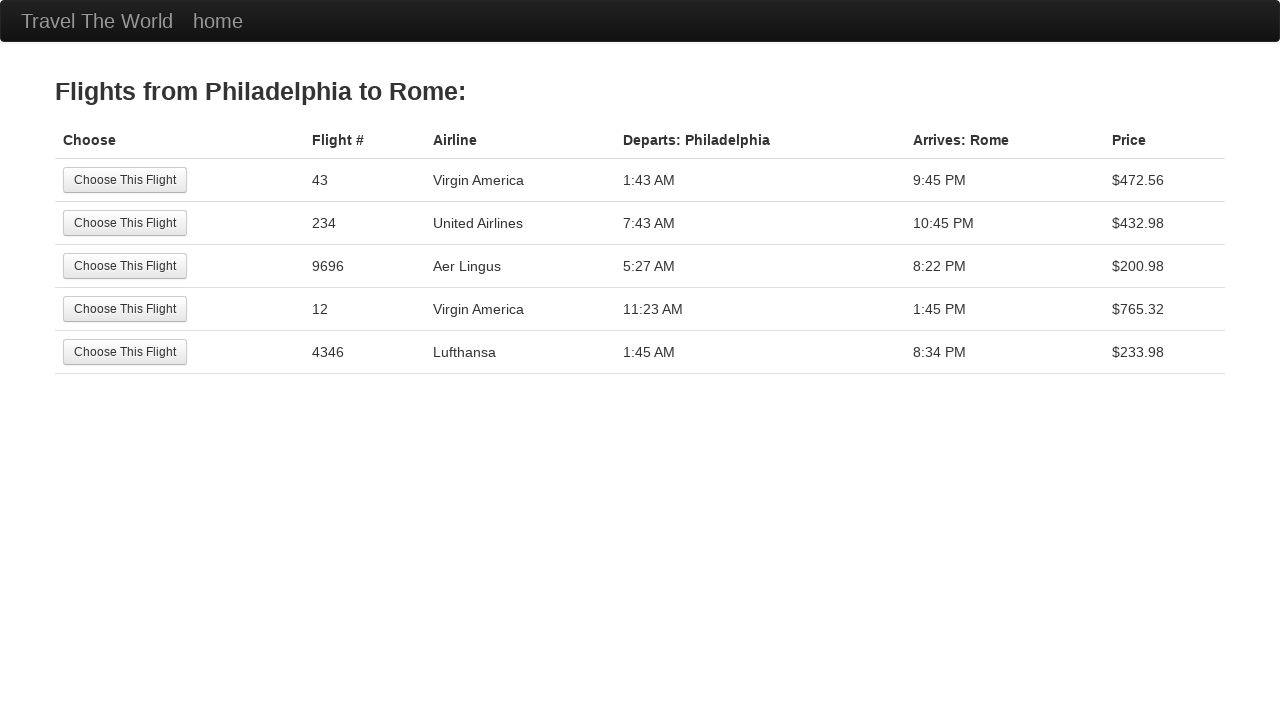